Tests right-click functionality on a button element and verifies the button text

Starting URL: https://demoqa.com/buttons

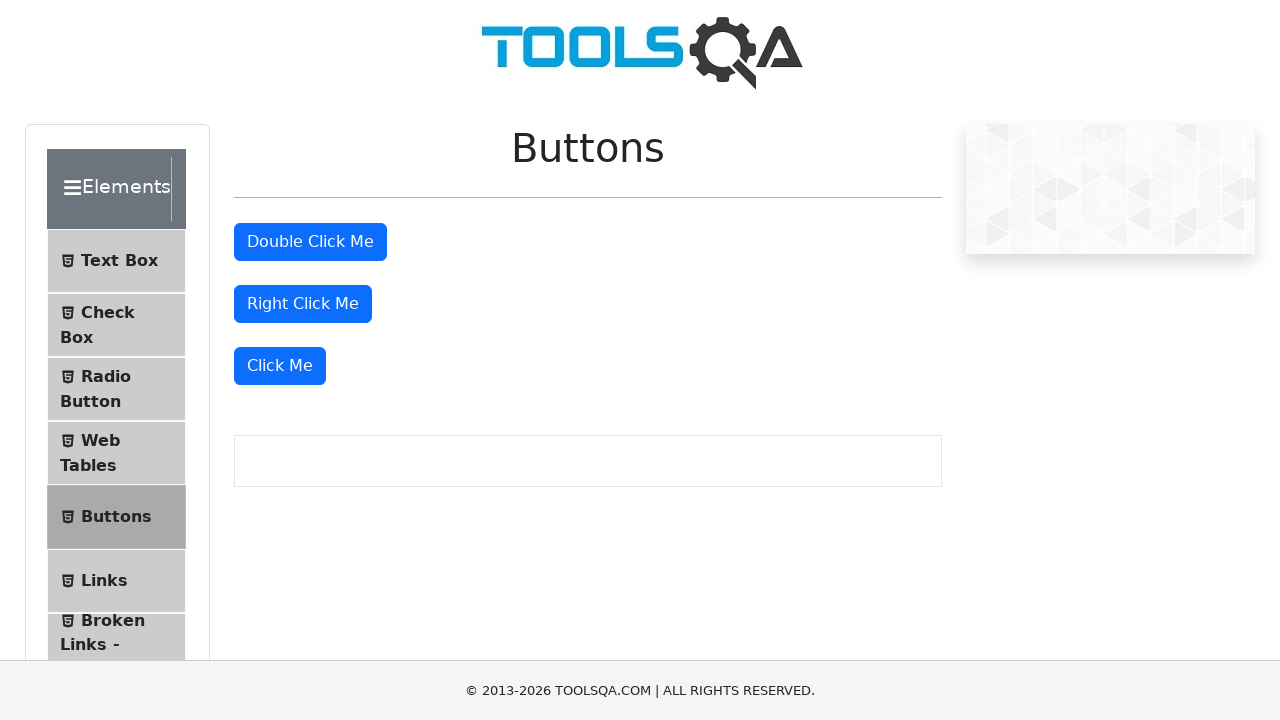

Located right-click button element with ID 'rightClickBtn'
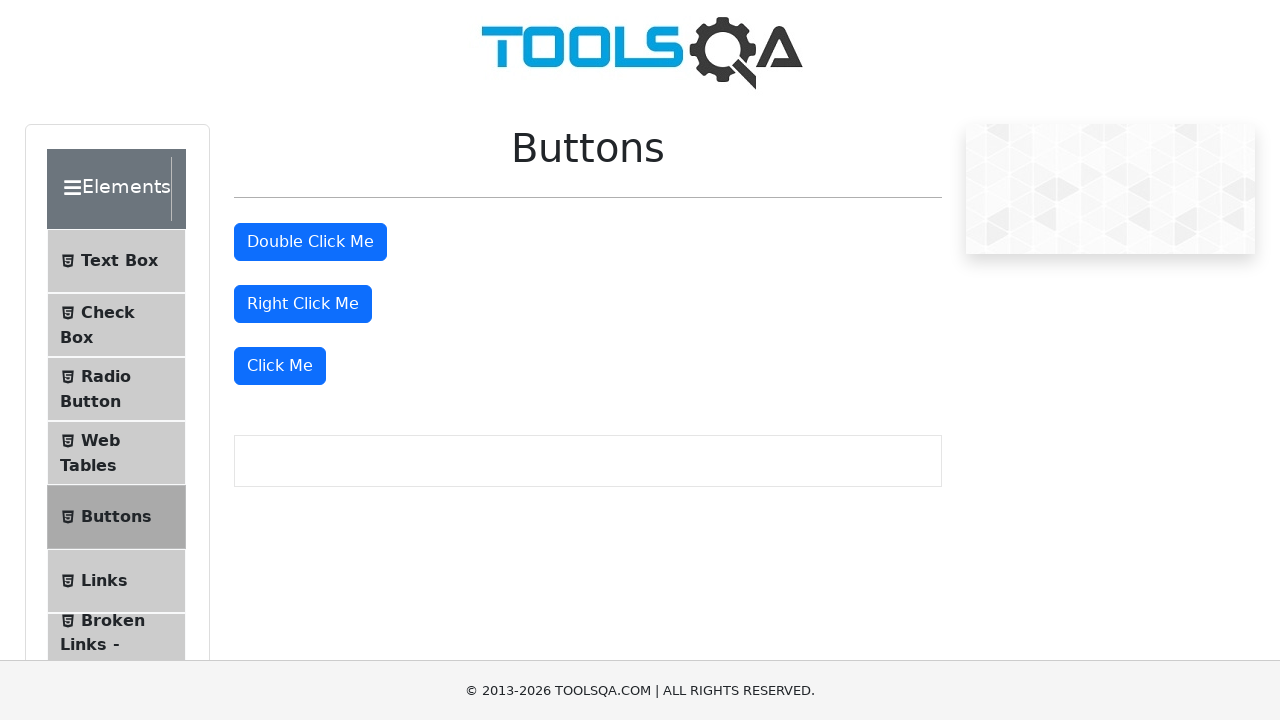

Performed right-click on the button element at (303, 304) on #rightClickBtn
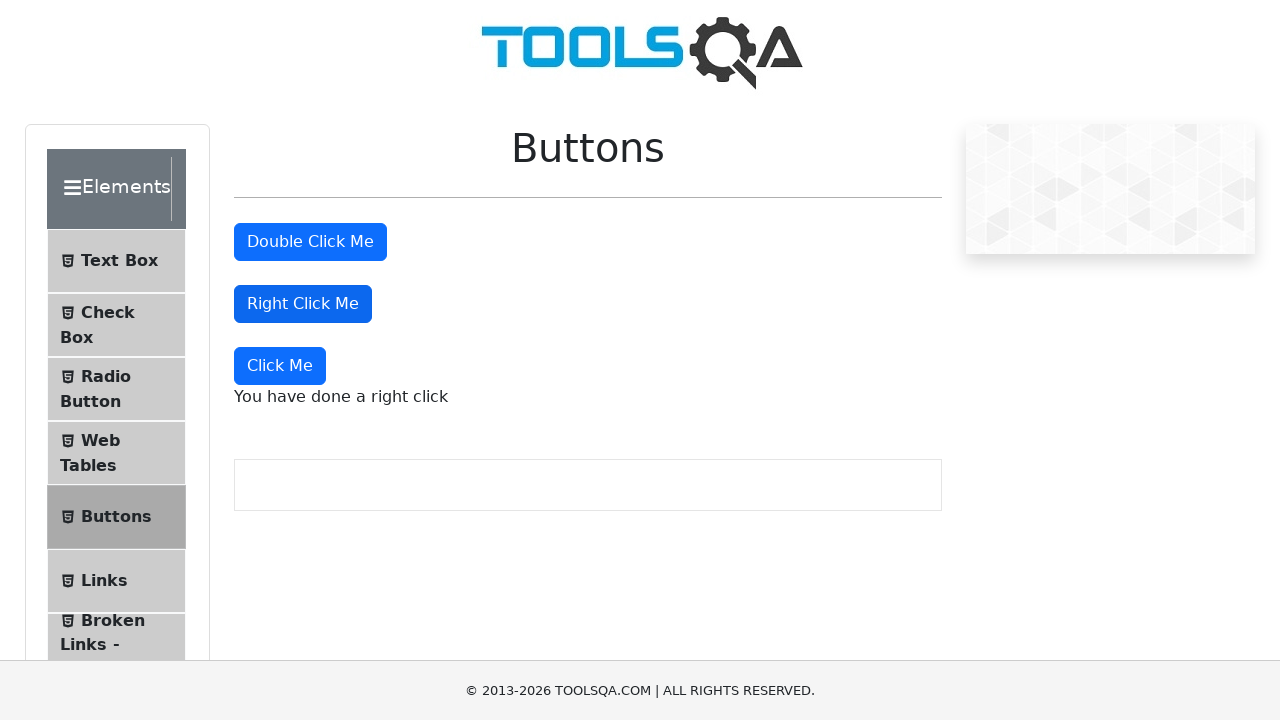

Retrieved button text: 'Right Click Me'
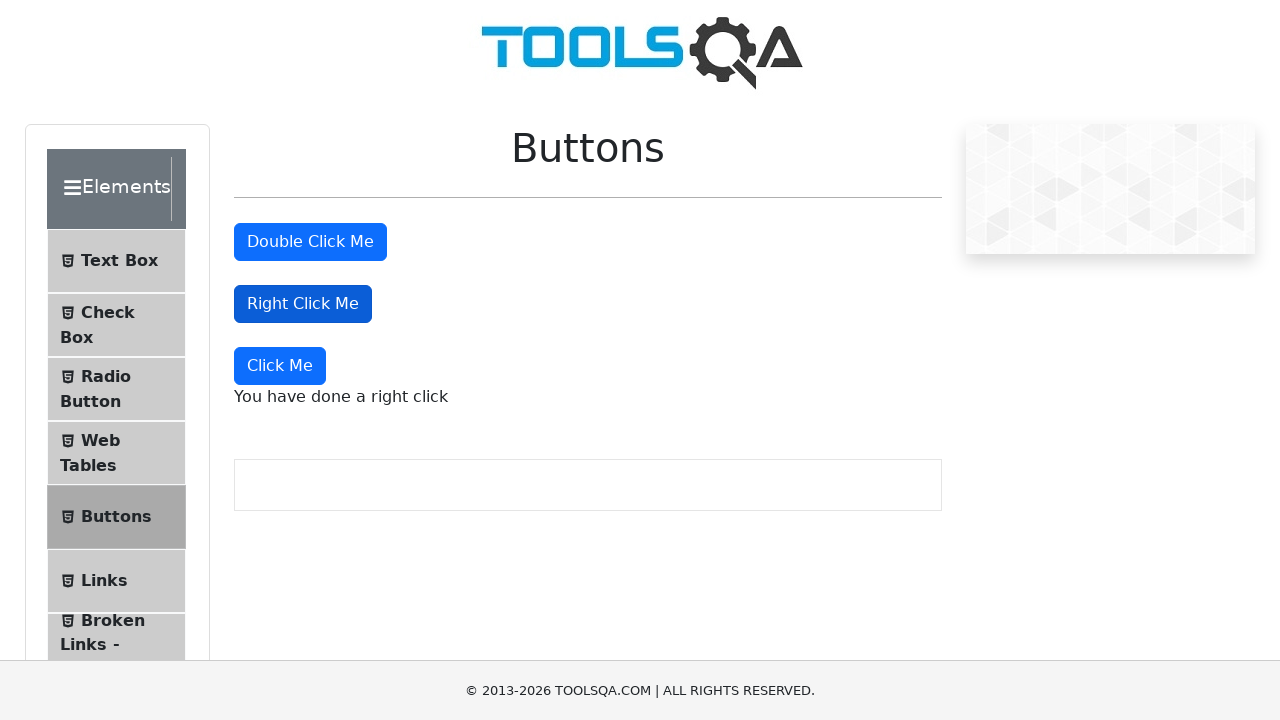

Printed button text to console
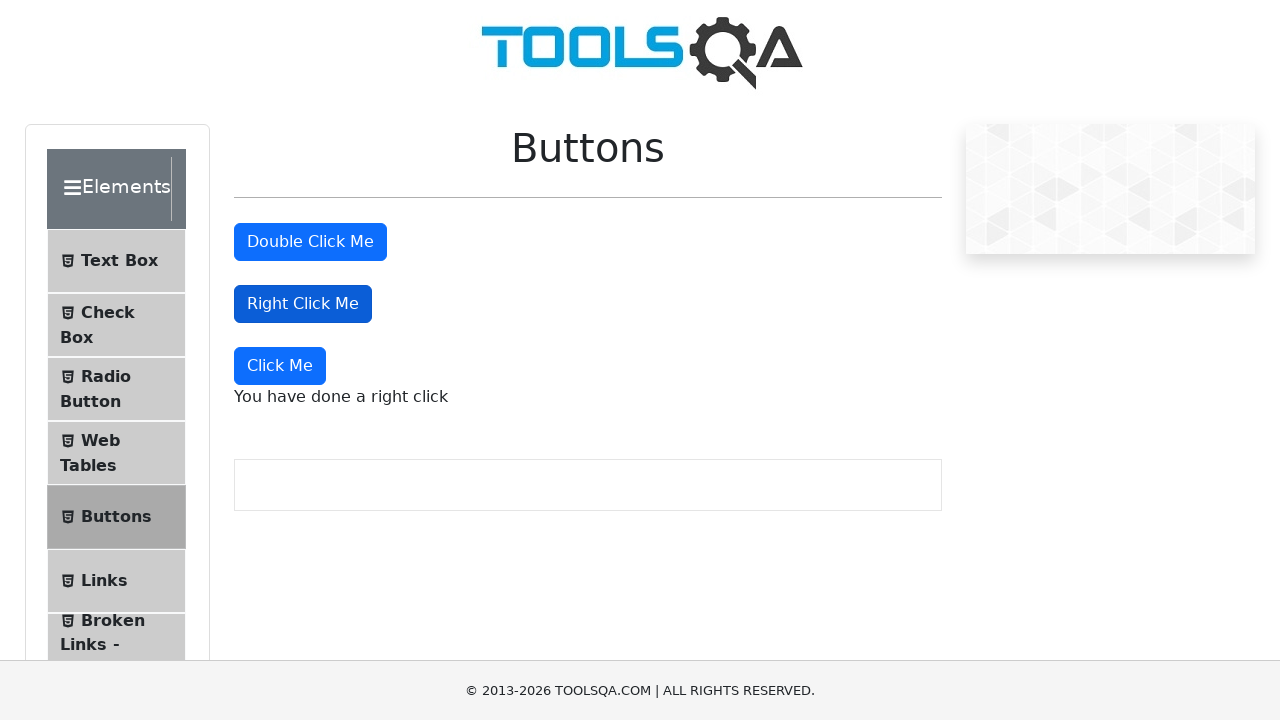

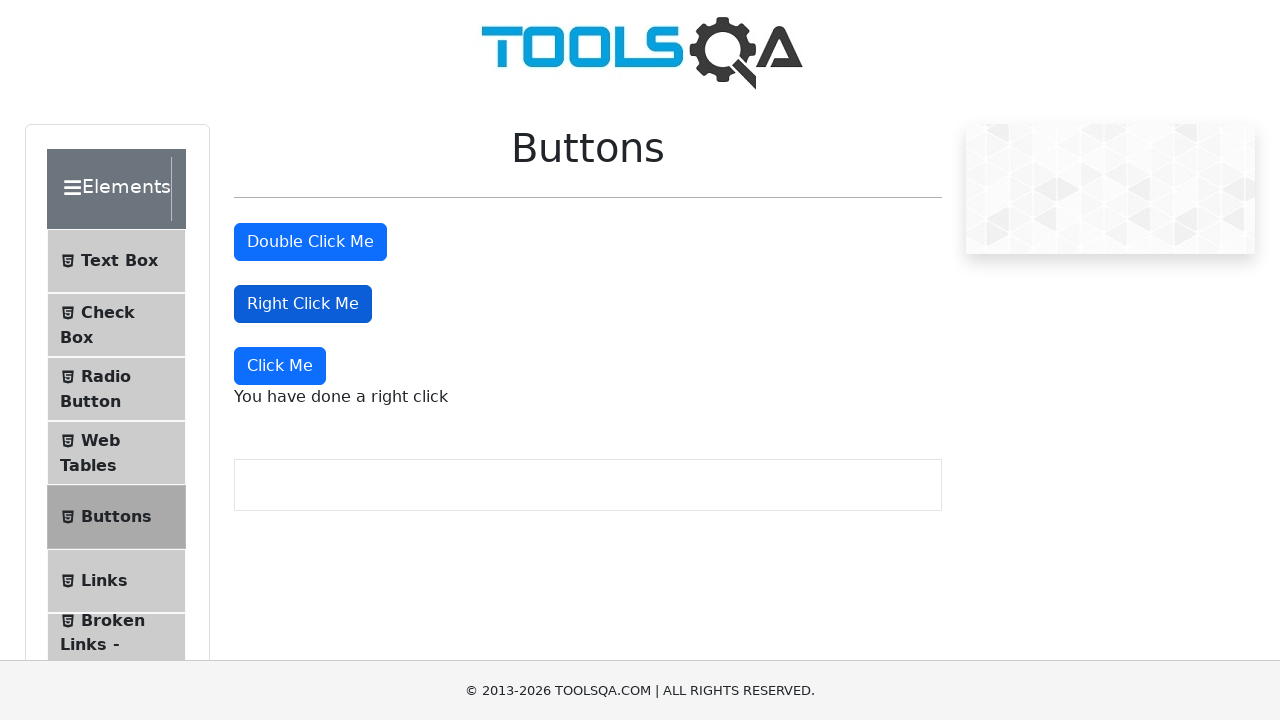